Completes a multi-step challenge by solving riddles, comparing merchant wealth values, and verifying success messages

Starting URL: https://techstepacademy.com/trial-of-the-stones

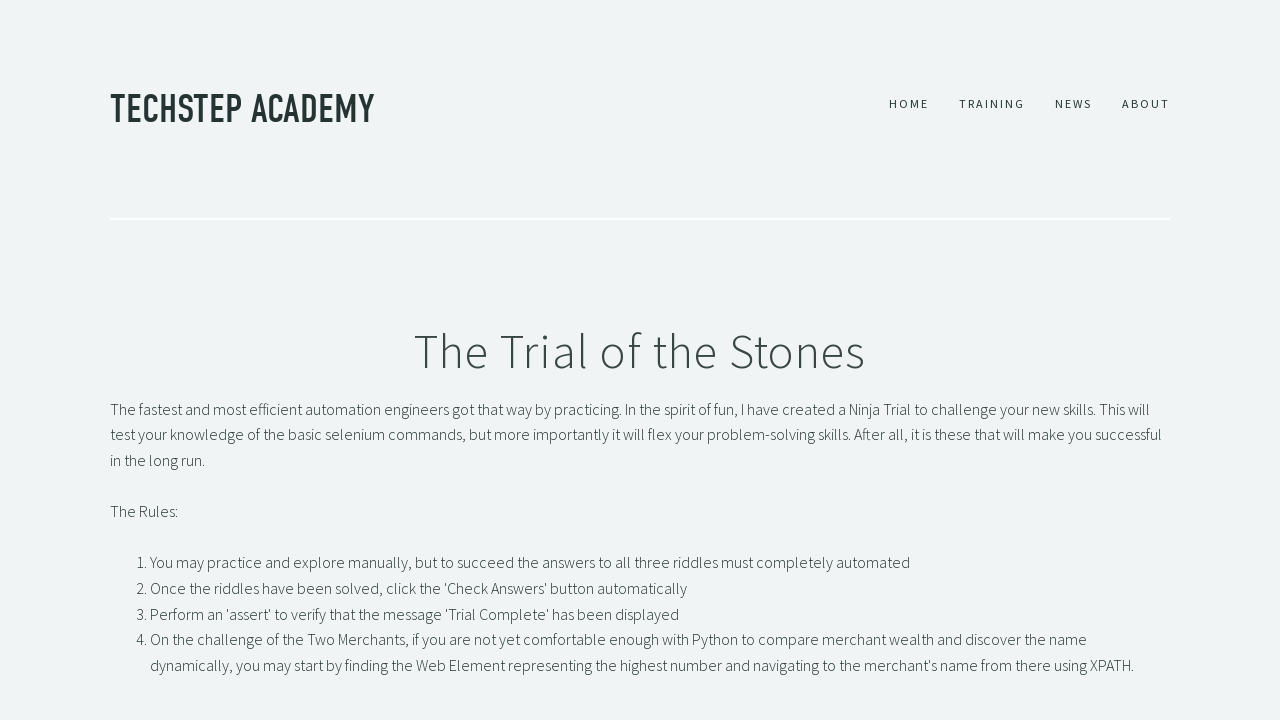

Filled first riddle input with 'rock' on #r1Input
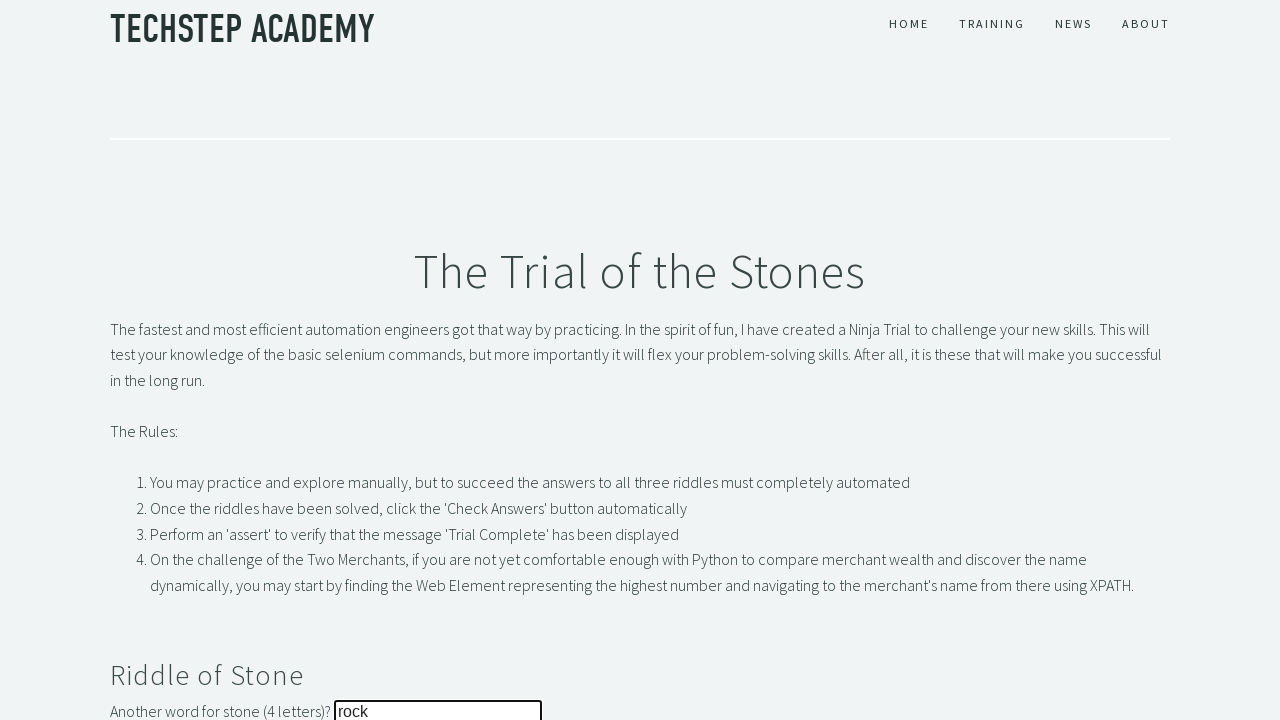

Submitted first riddle answer at (145, 360) on #r1Btn
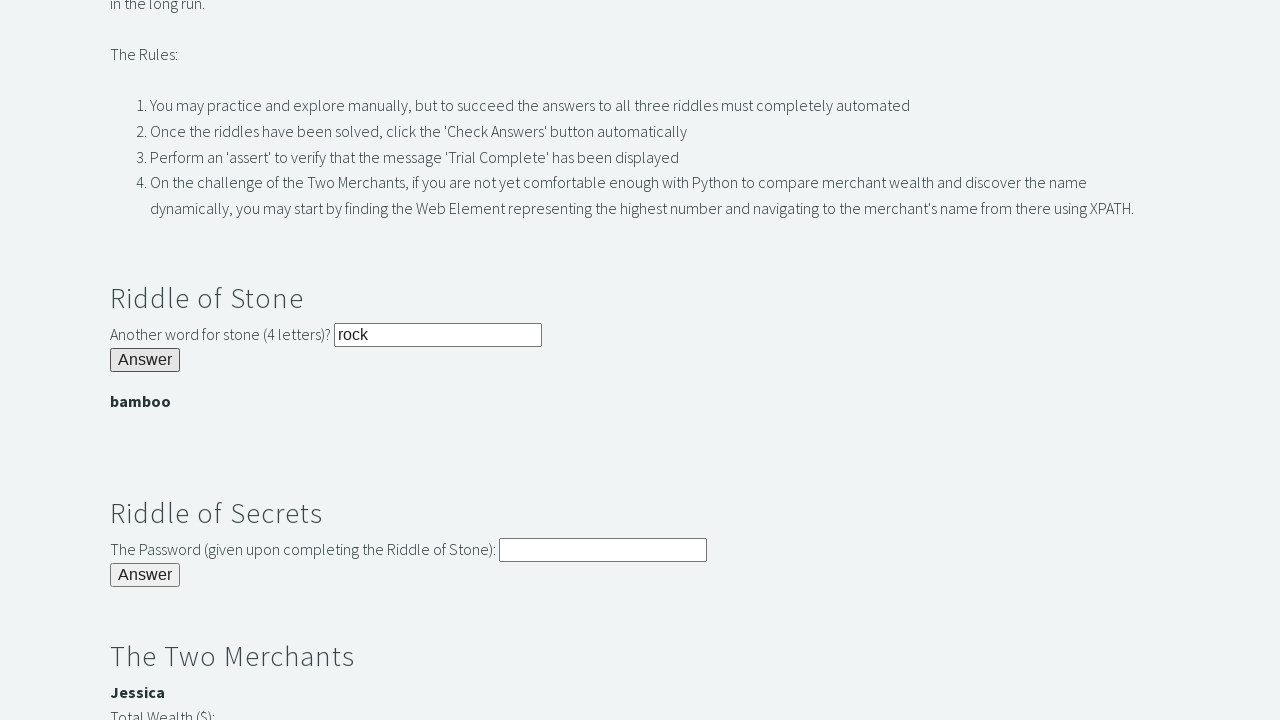

Extracted password from answer banner
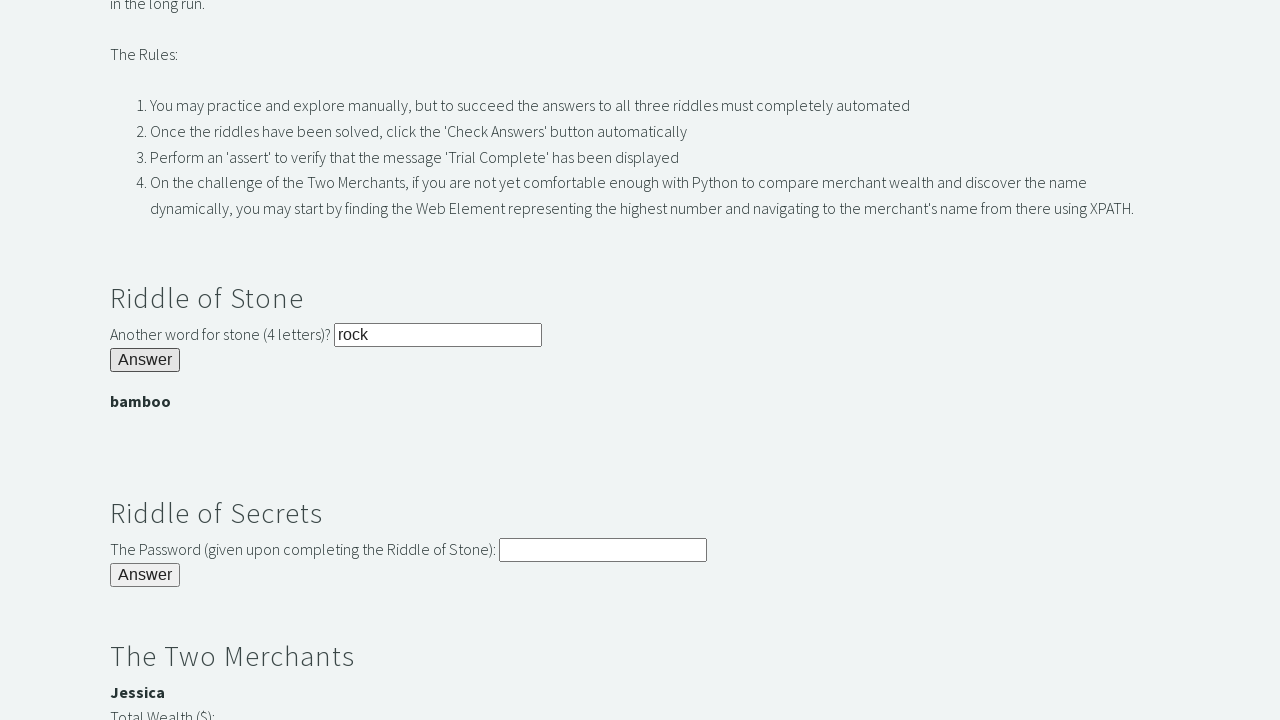

Filled second riddle input with extracted password on #r2Input
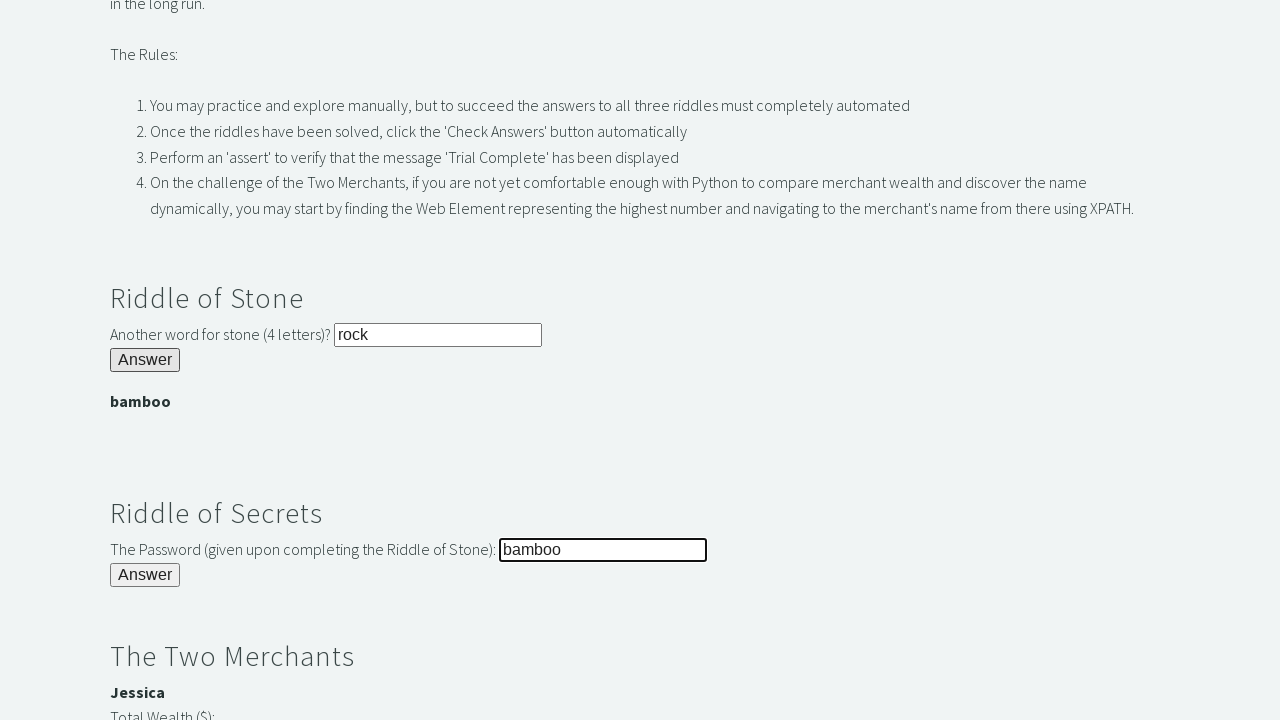

Submitted second riddle answer at (145, 575) on #r2Butn
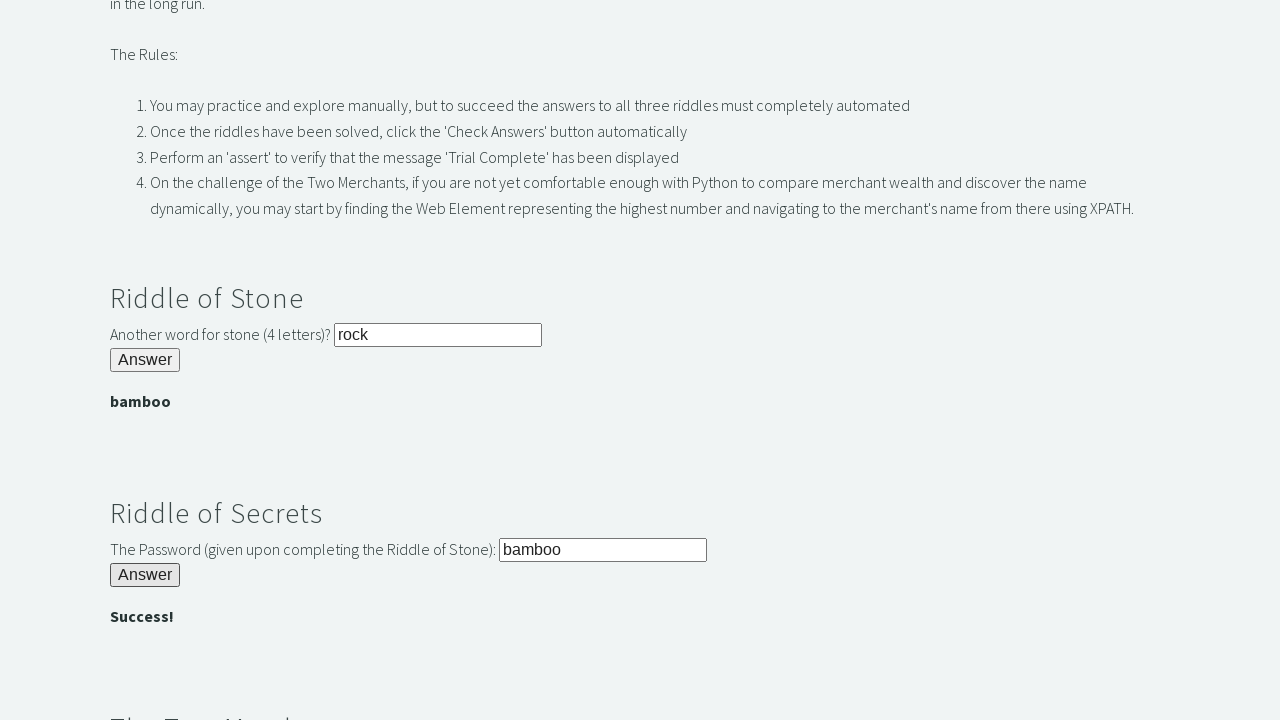

Retrieved first merchant name
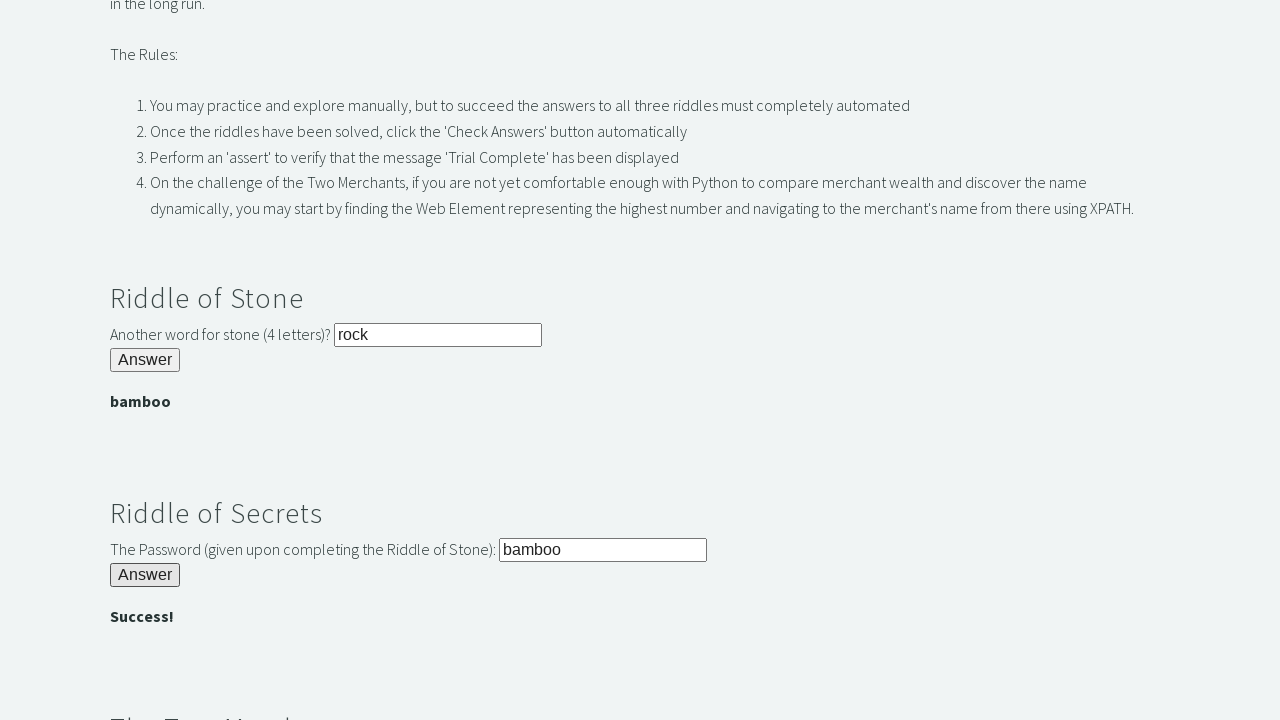

Retrieved second merchant name
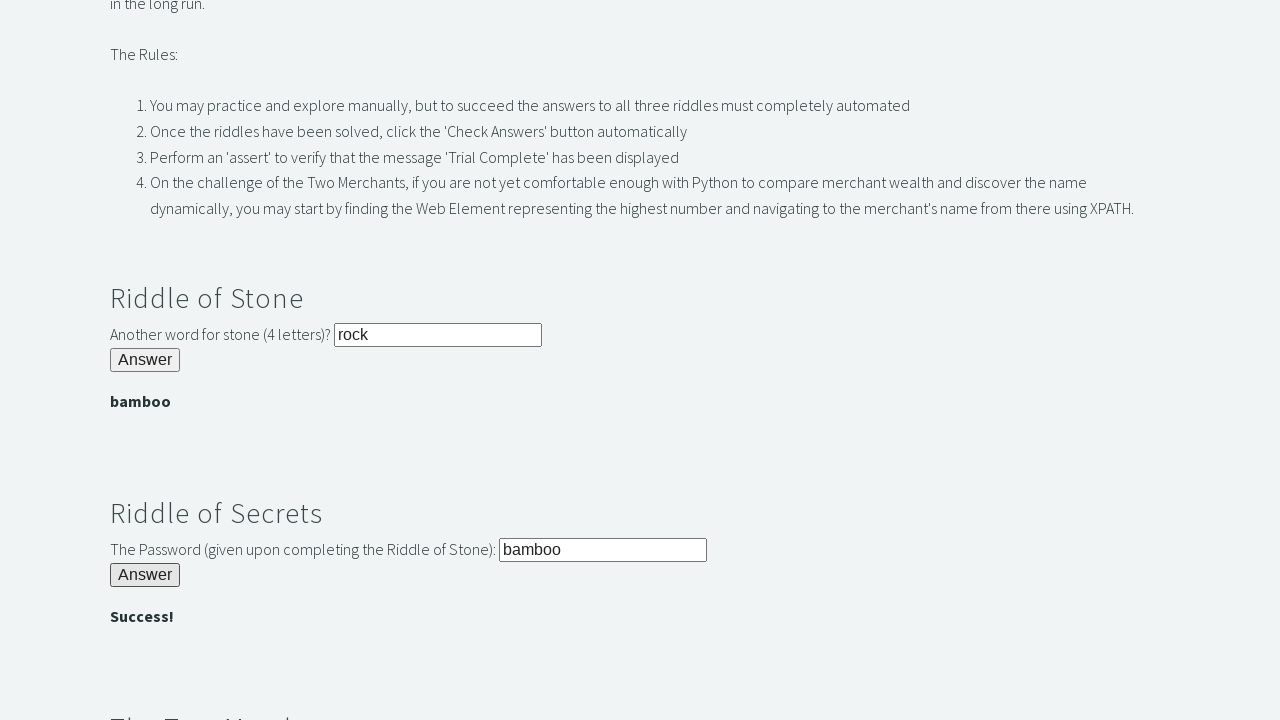

Retrieved first merchant wealth value
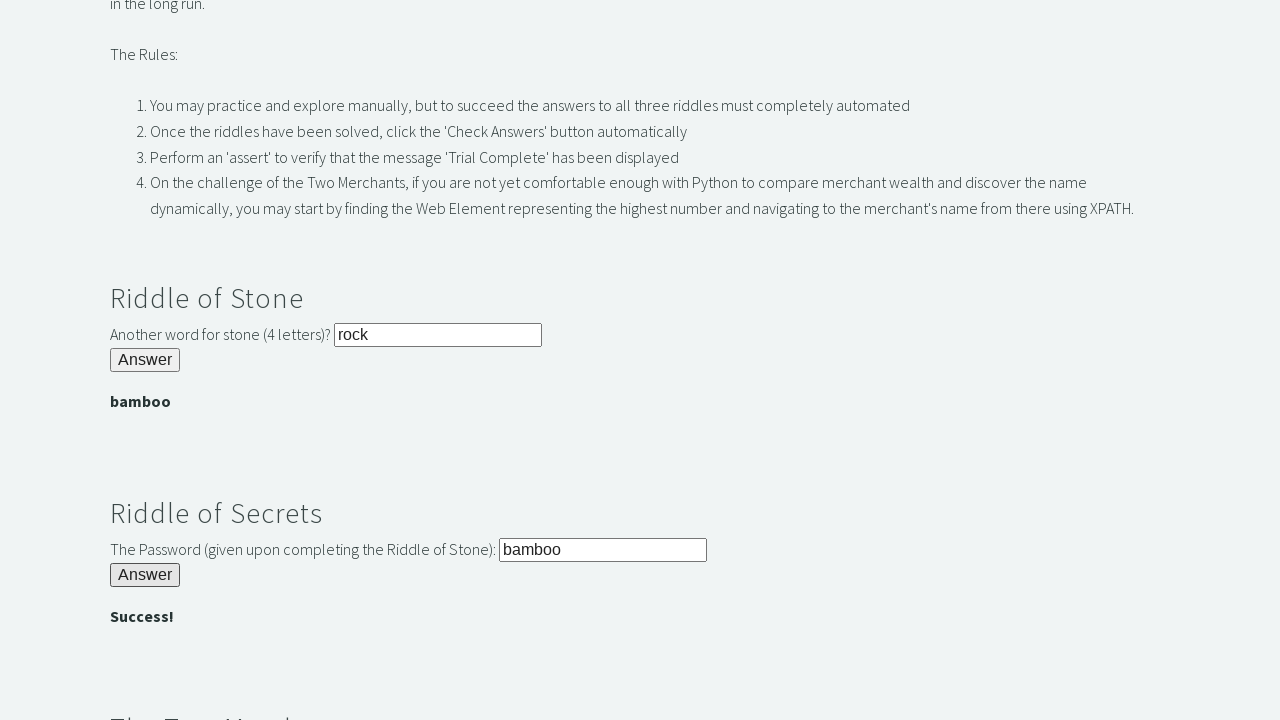

Retrieved second merchant wealth value
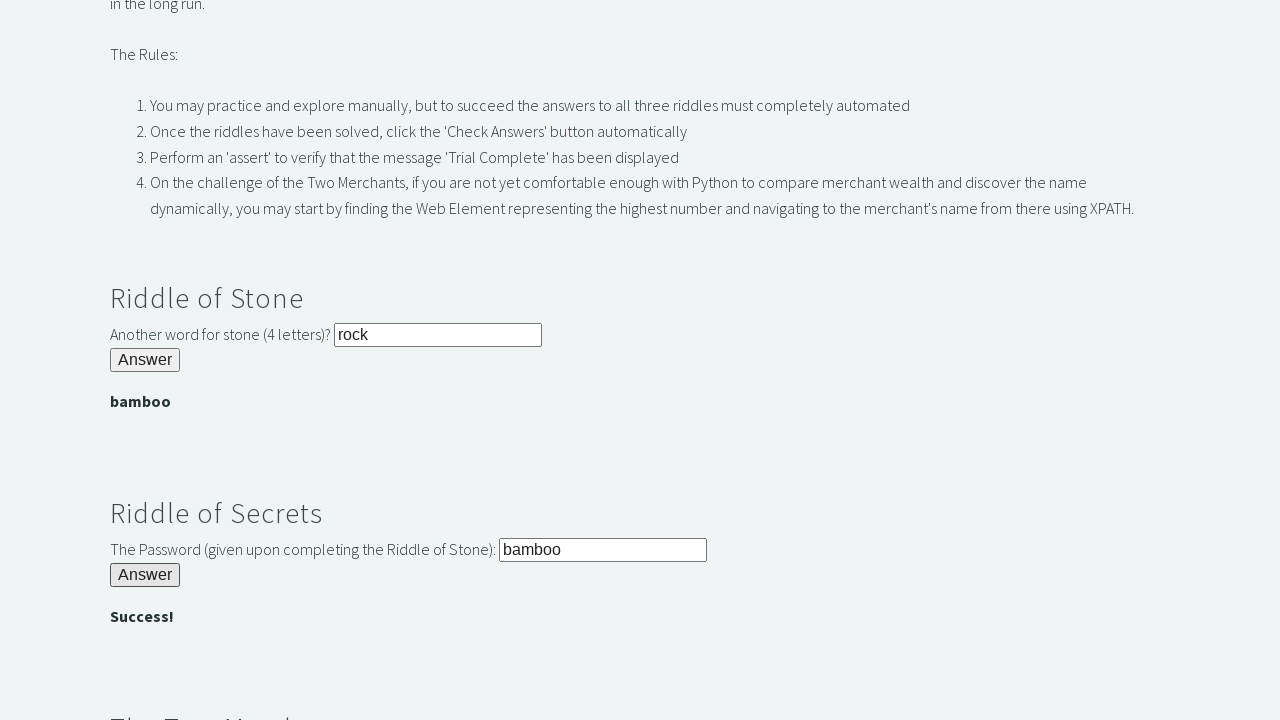

Parsed first merchant wealth: 3000
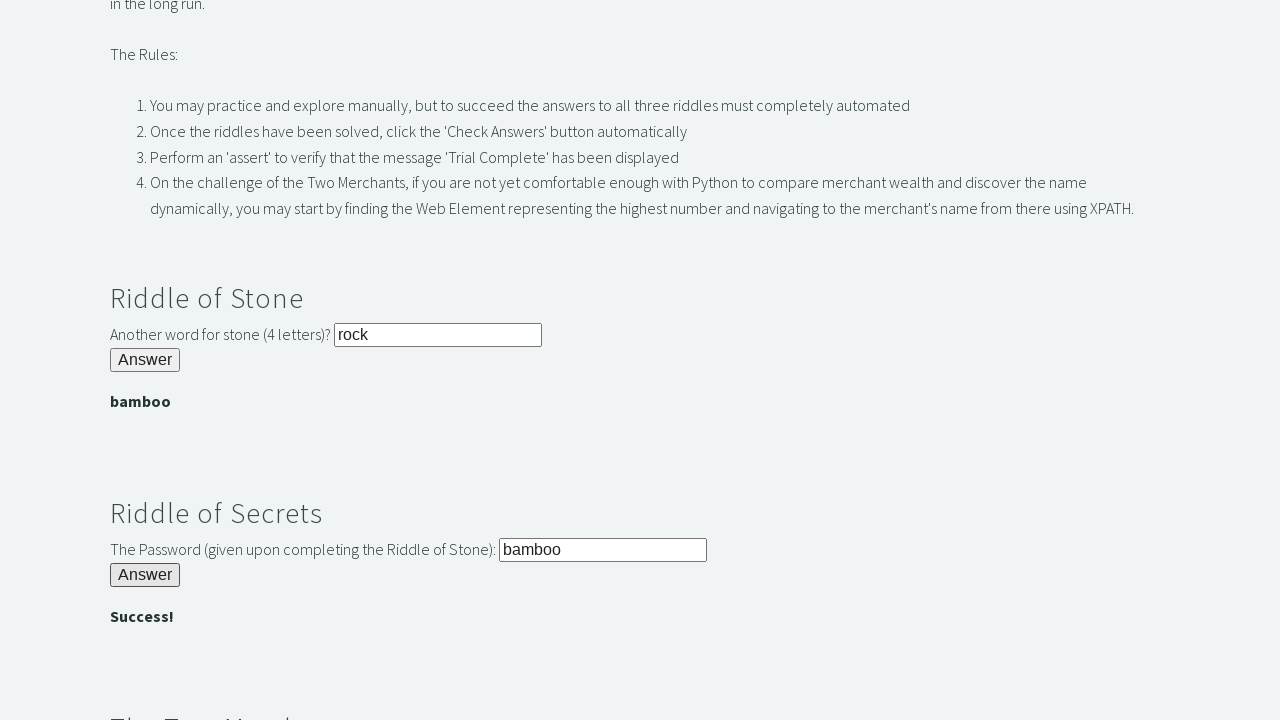

Parsed second merchant wealth: 2000
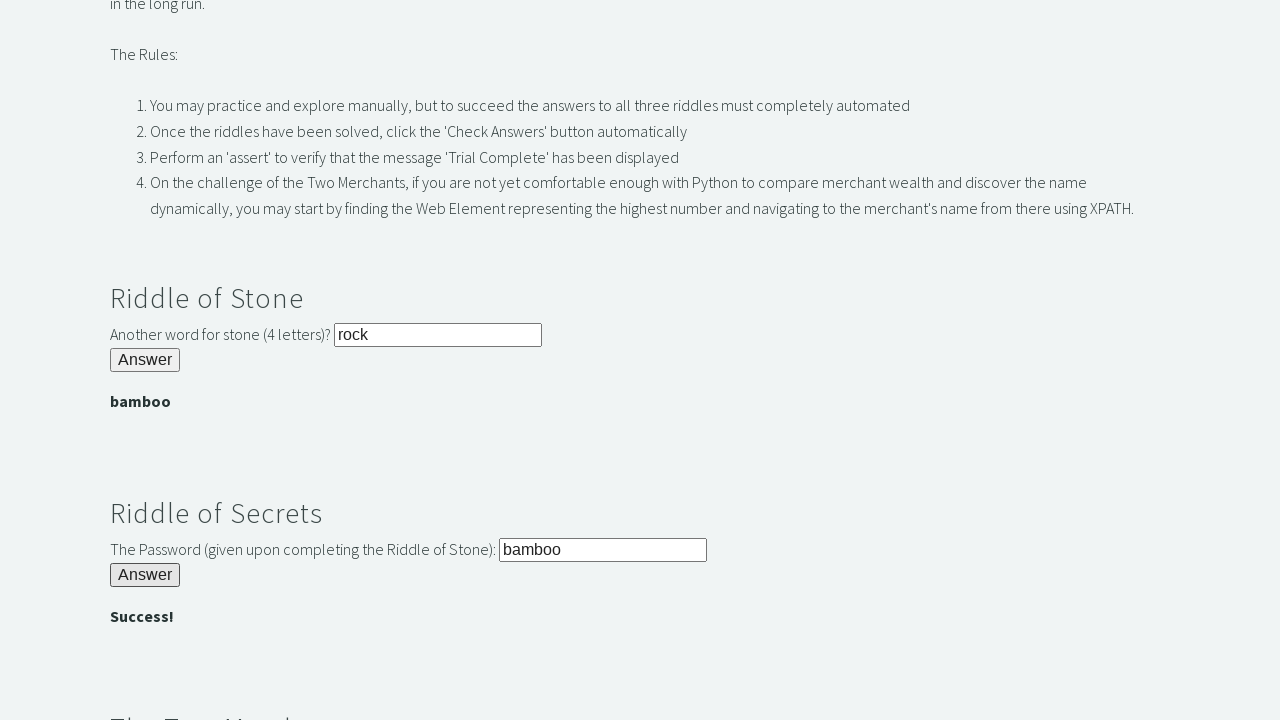

Determined richest merchant: Jessica
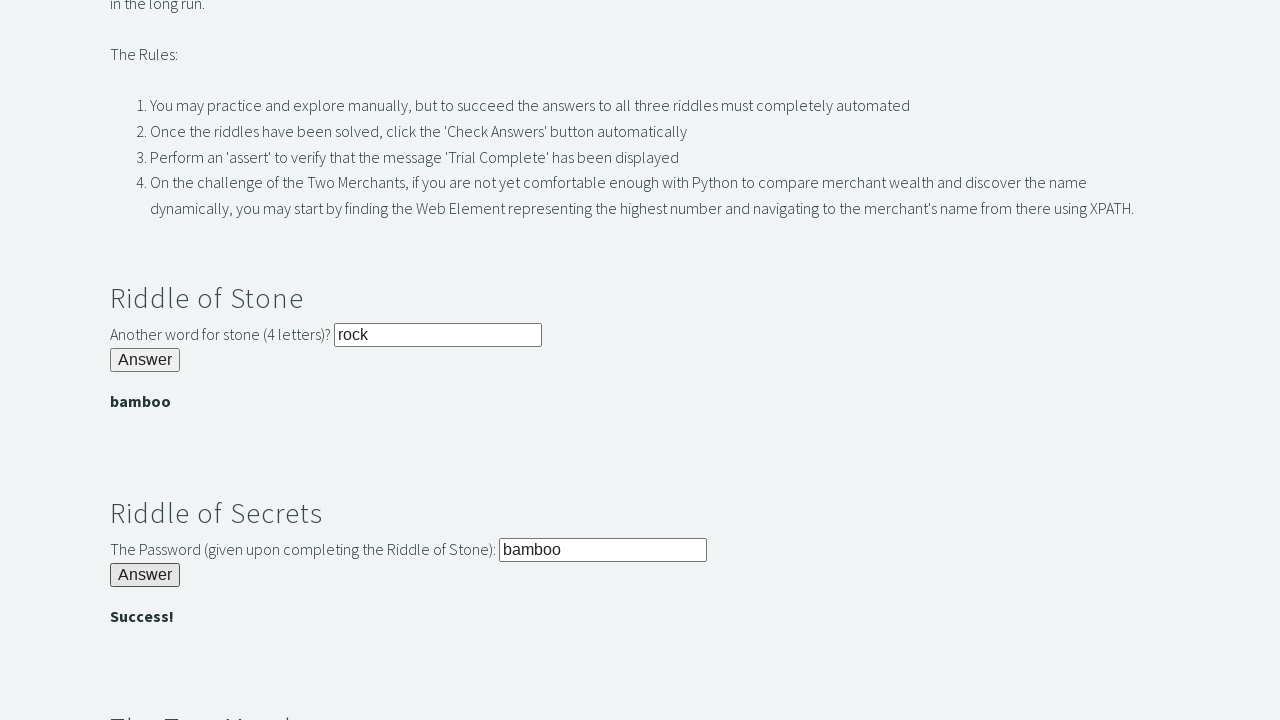

Filled third riddle input with richest merchant name 'Jessica' on #r3Input
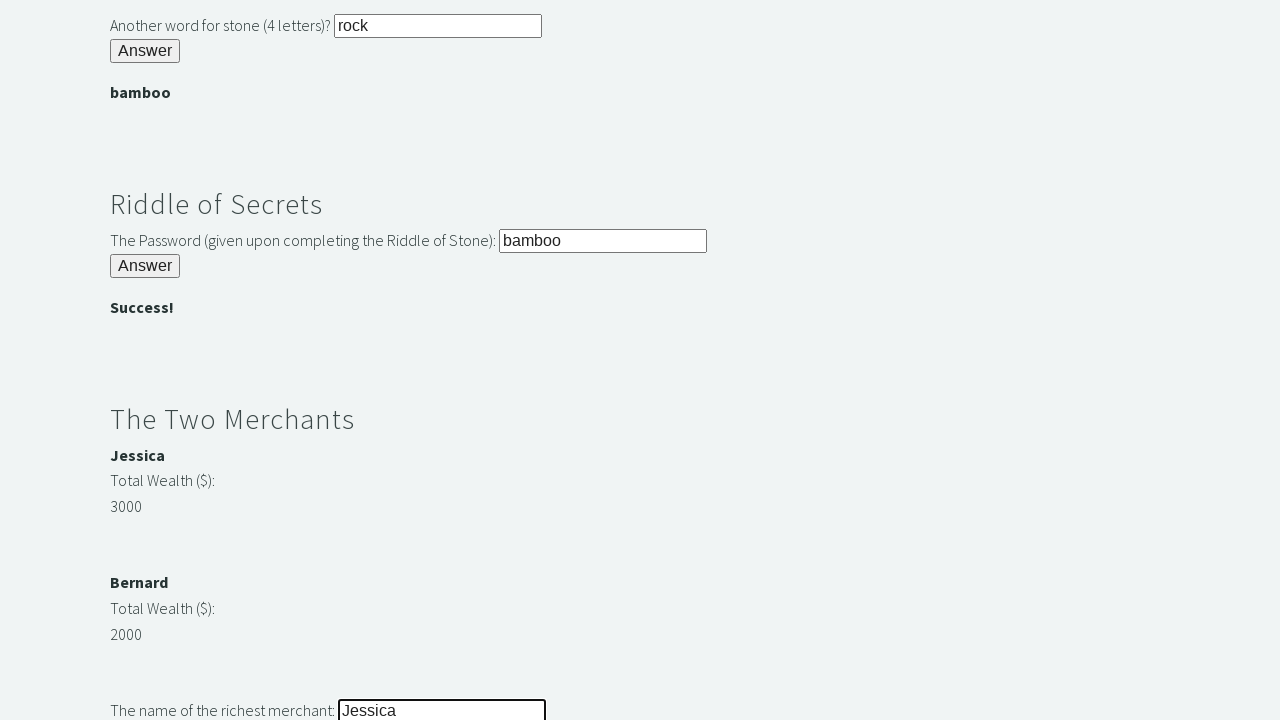

Submitted third riddle answer at (145, 360) on #r3Butn
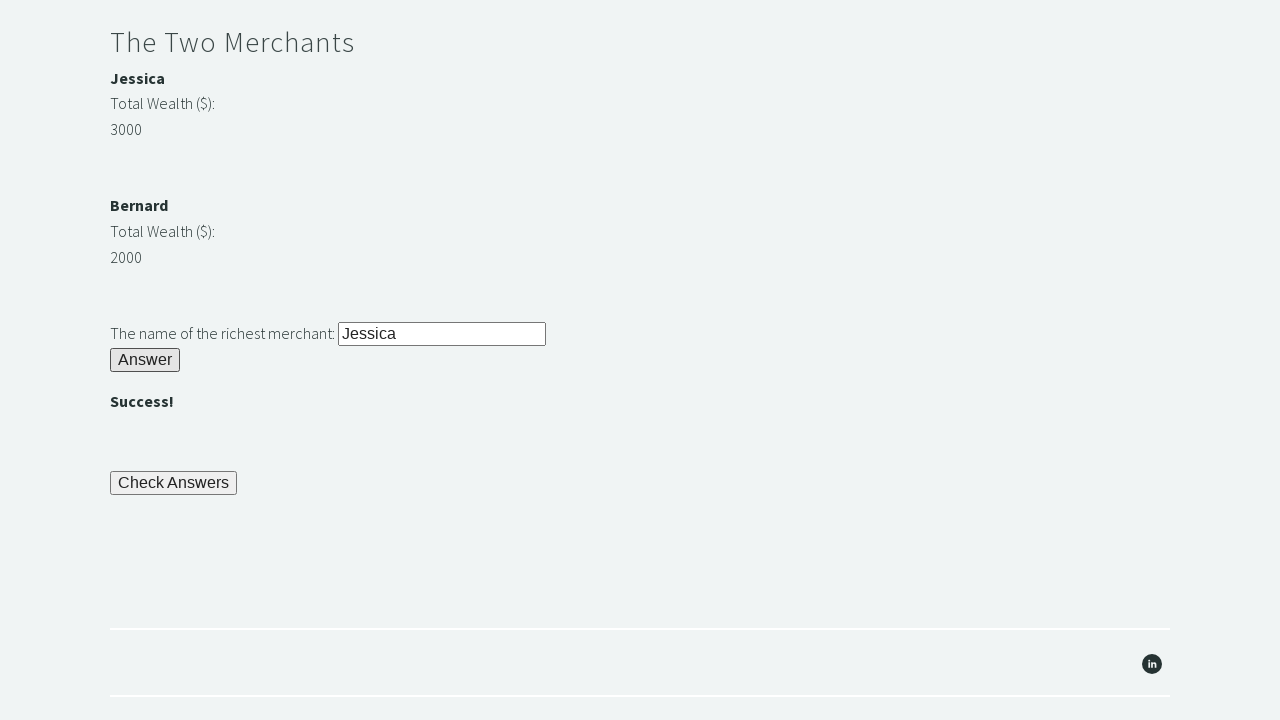

Clicked check answers button at (174, 483) on #checkButn
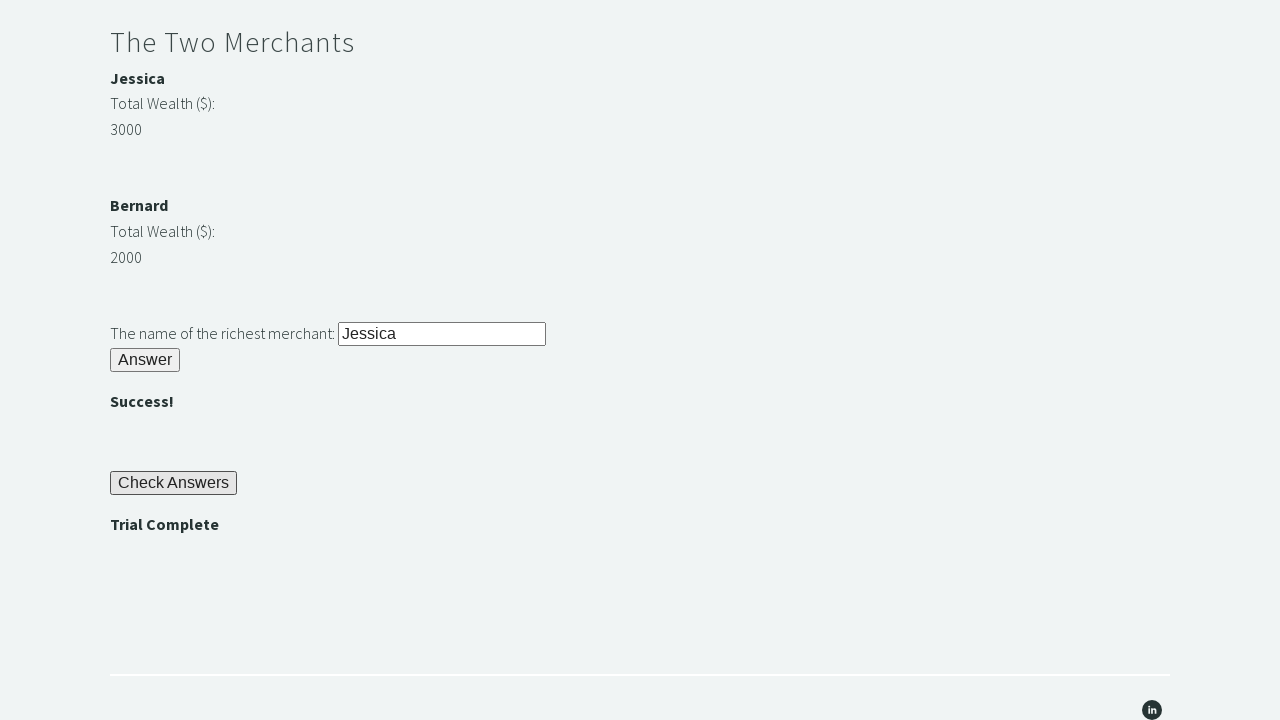

Trial completion banner appeared - challenge completed successfully
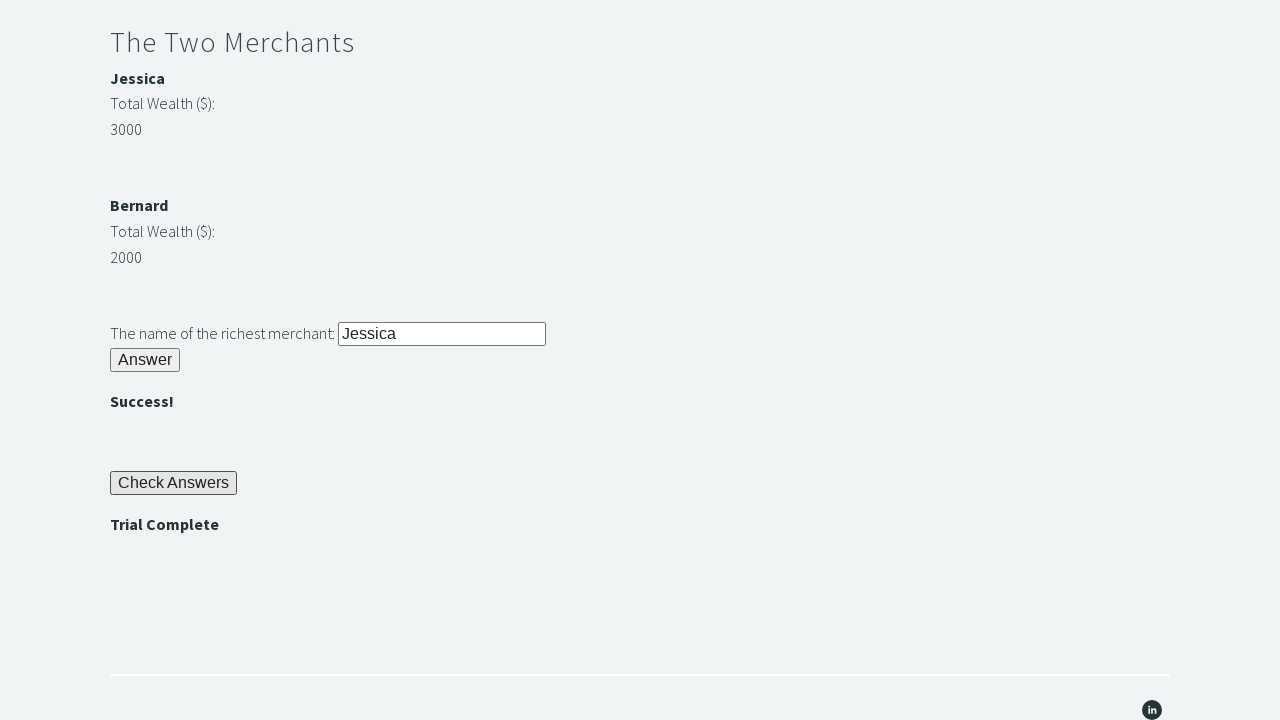

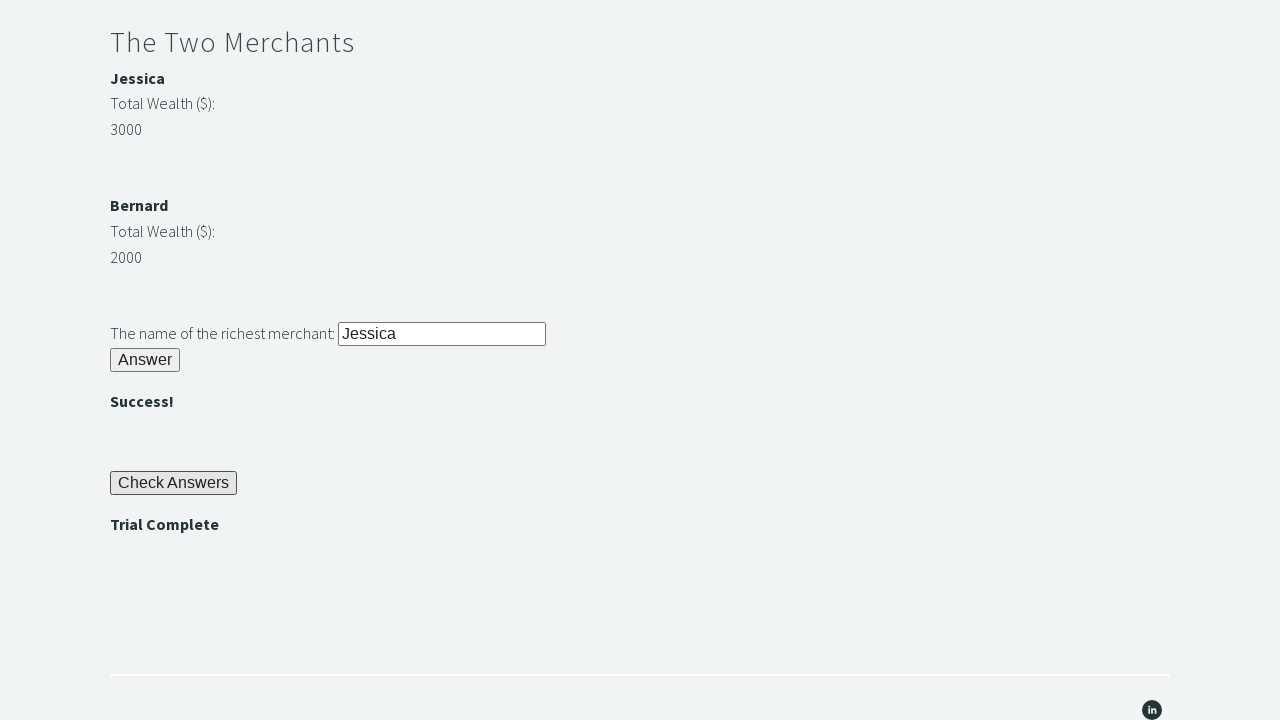